Tests that todo data persists after page reload

Starting URL: https://demo.playwright.dev/todomvc

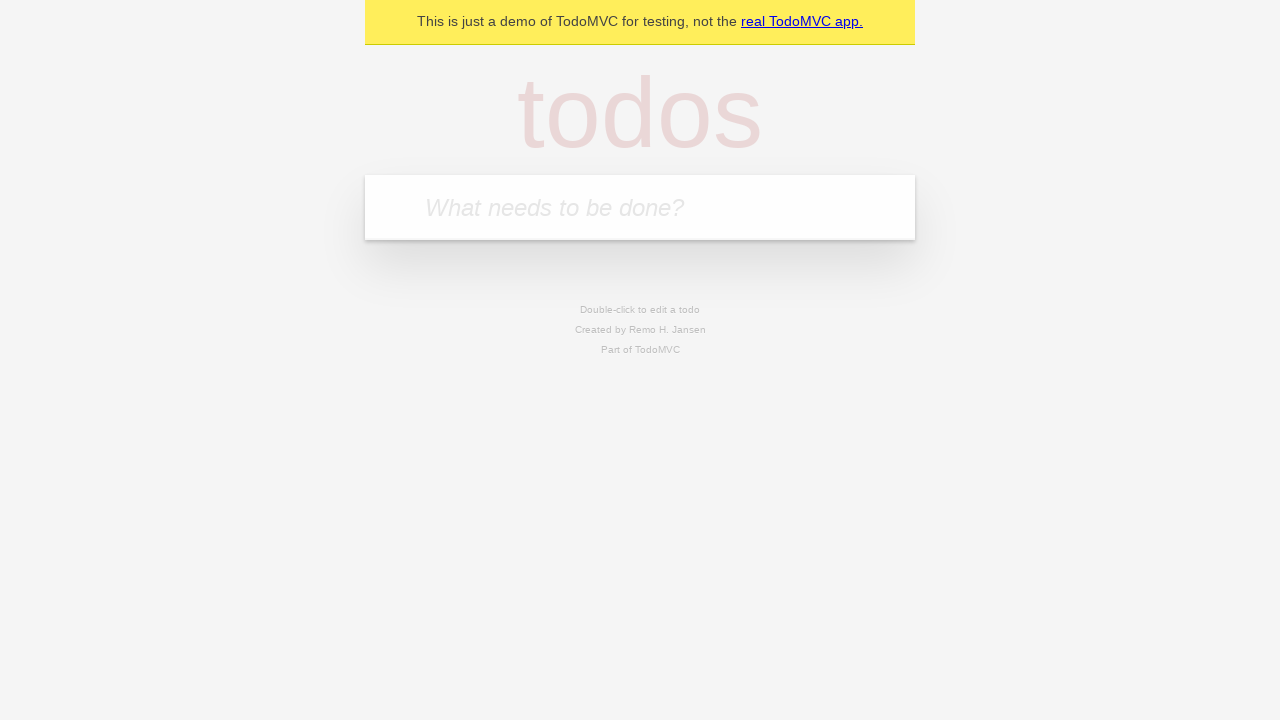

Located the 'What needs to be done?' input field
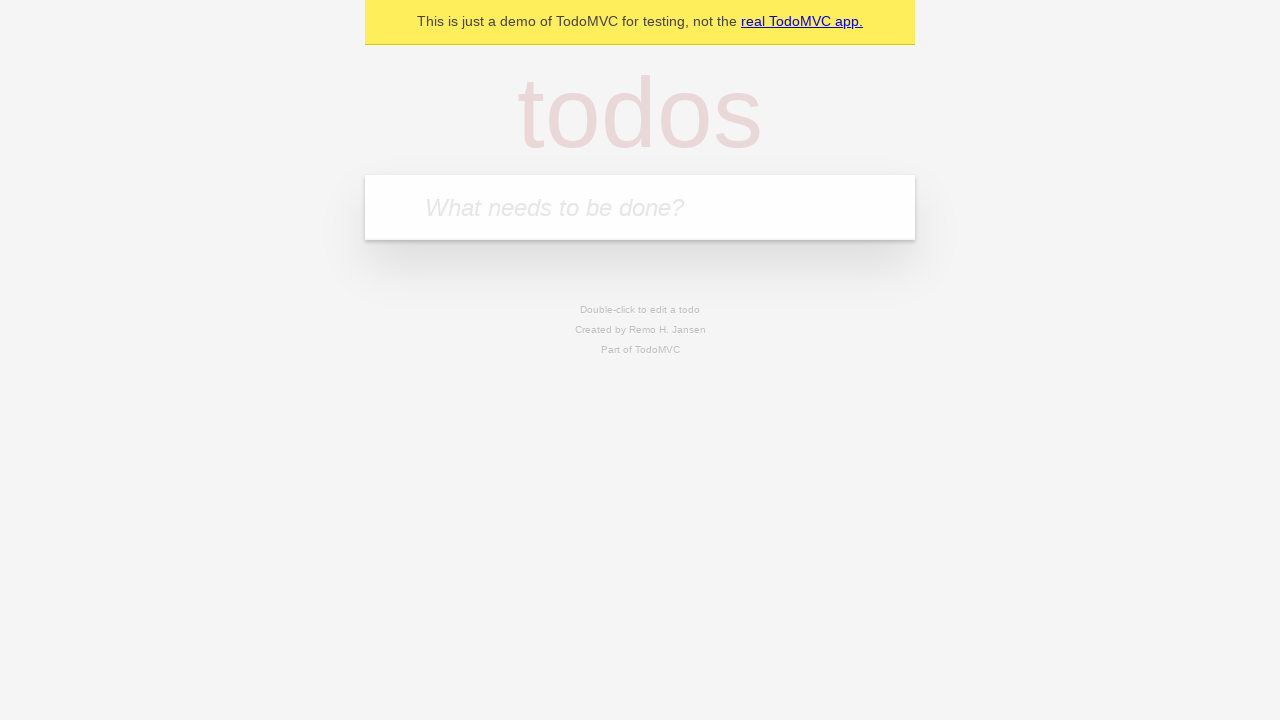

Filled todo input with 'buy some cheese' on internal:attr=[placeholder="What needs to be done?"i]
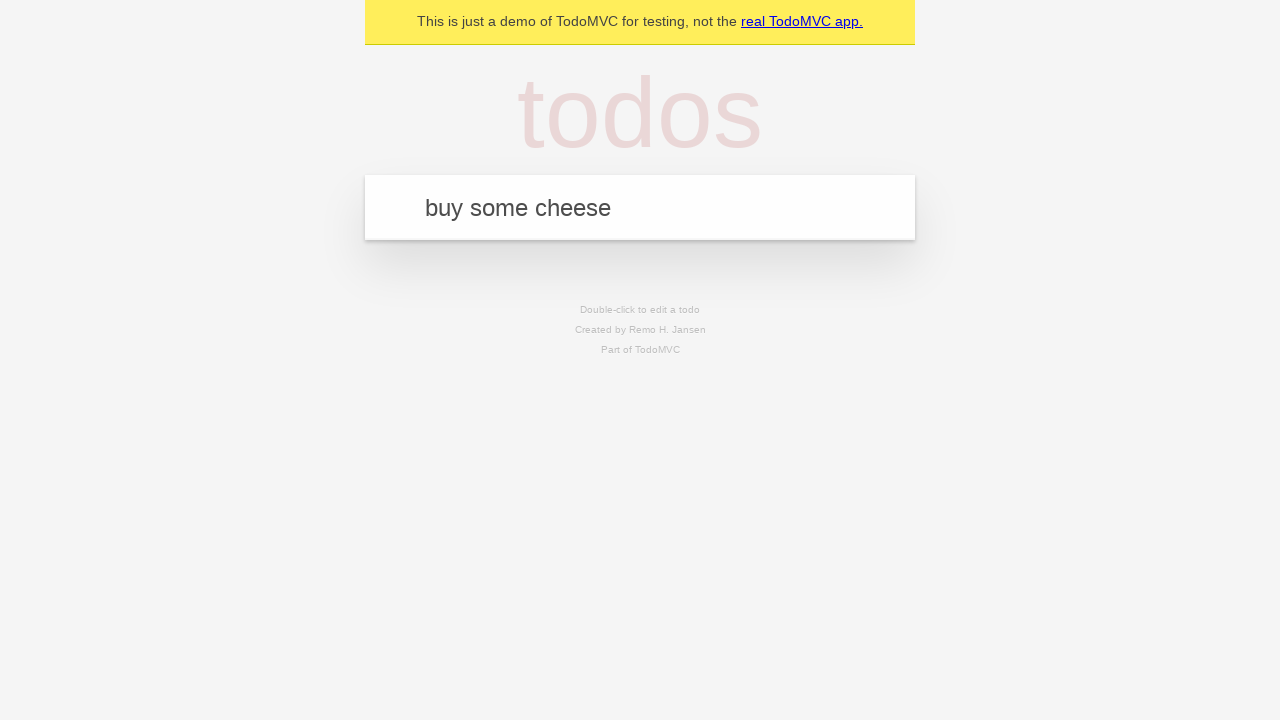

Pressed Enter to create todo 'buy some cheese' on internal:attr=[placeholder="What needs to be done?"i]
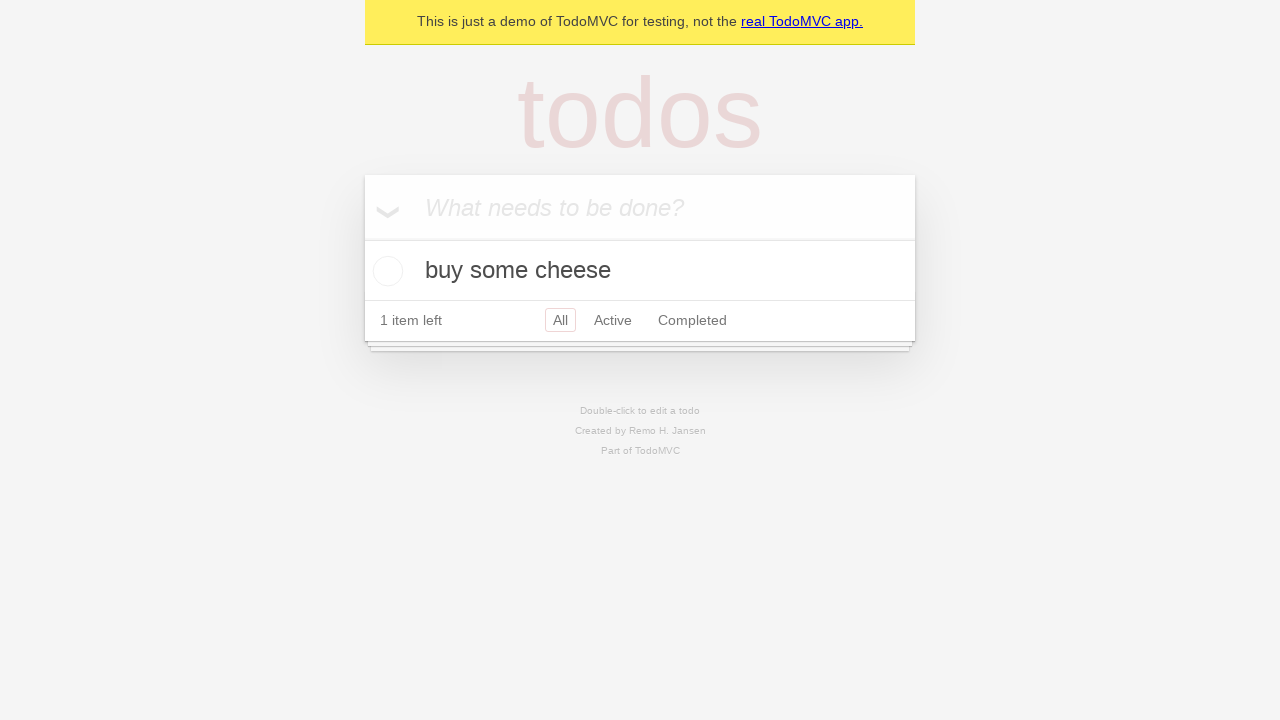

Filled todo input with 'feed the cat' on internal:attr=[placeholder="What needs to be done?"i]
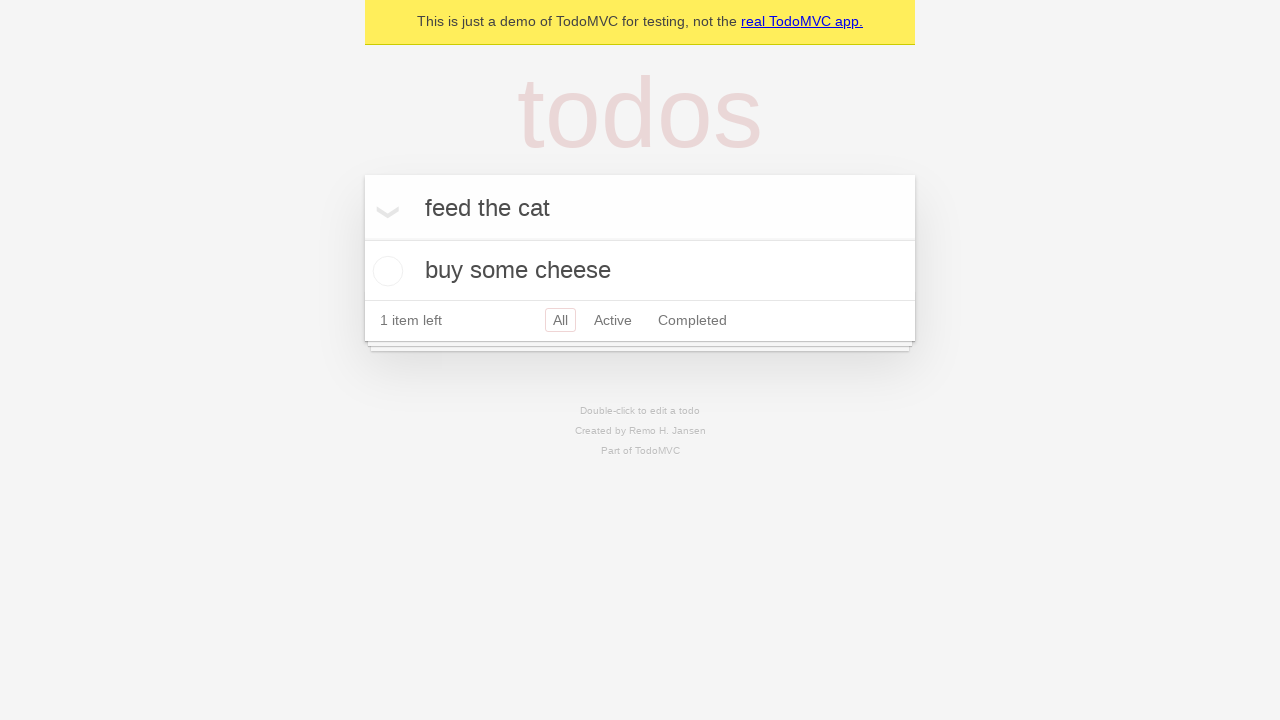

Pressed Enter to create todo 'feed the cat' on internal:attr=[placeholder="What needs to be done?"i]
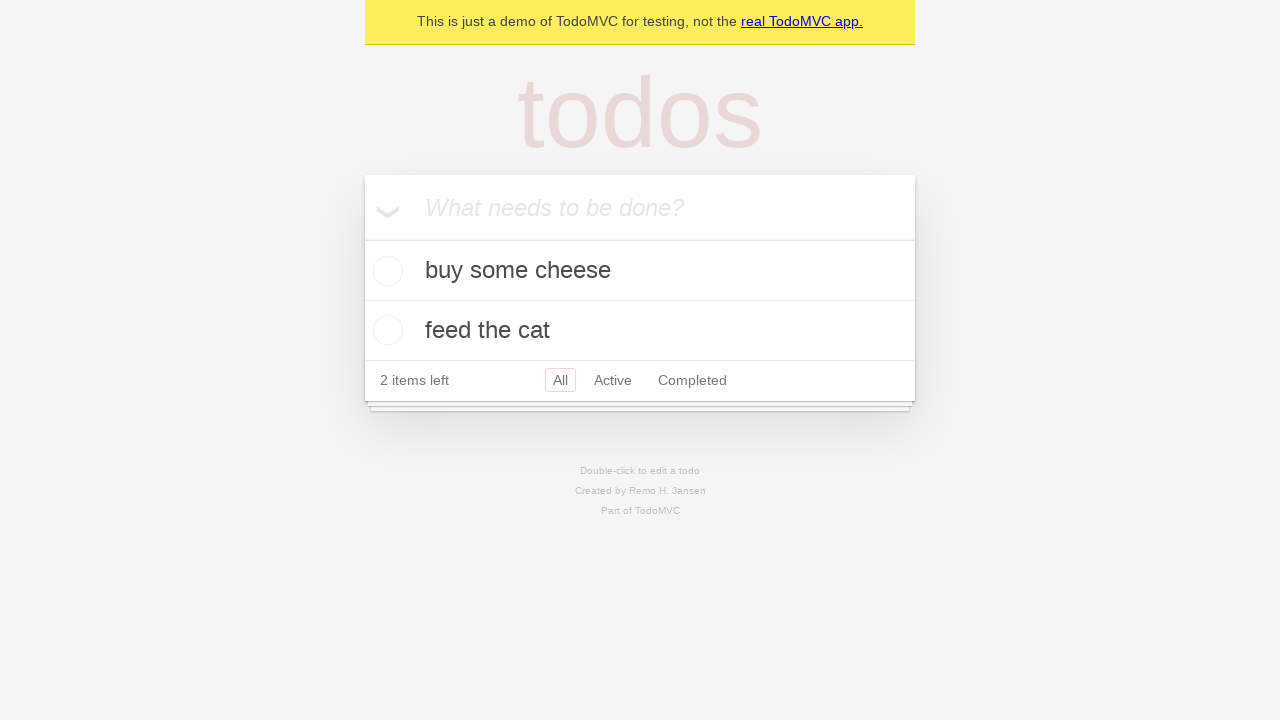

Waited for 2 todo items to be present in the DOM
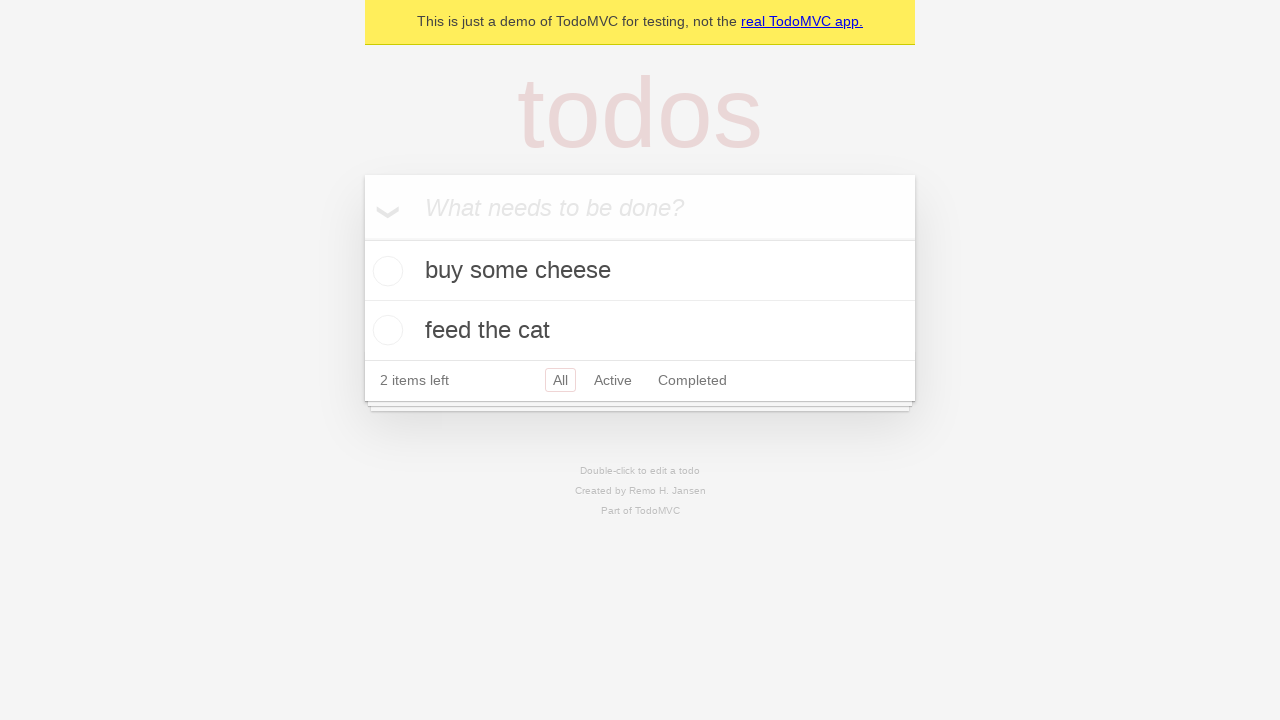

Located the checkbox of the first todo item
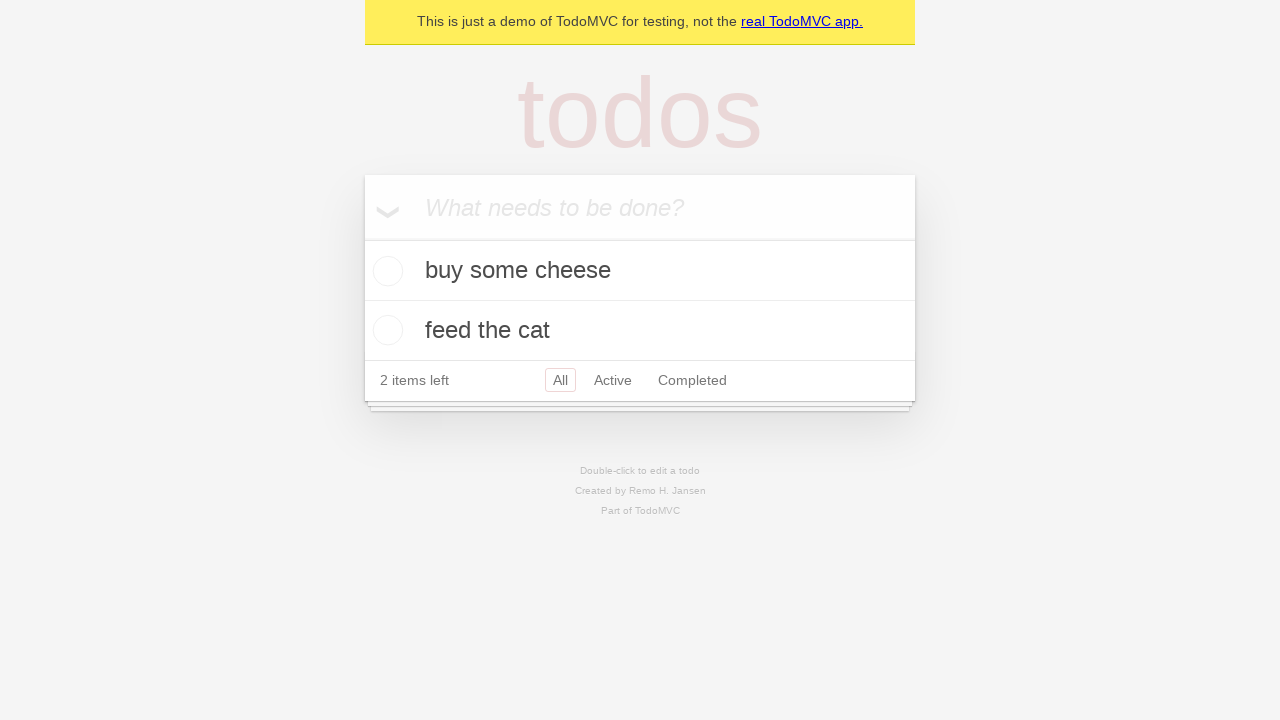

Checked the first todo item at (385, 271) on internal:testid=[data-testid="todo-item"s] >> nth=0 >> internal:role=checkbox
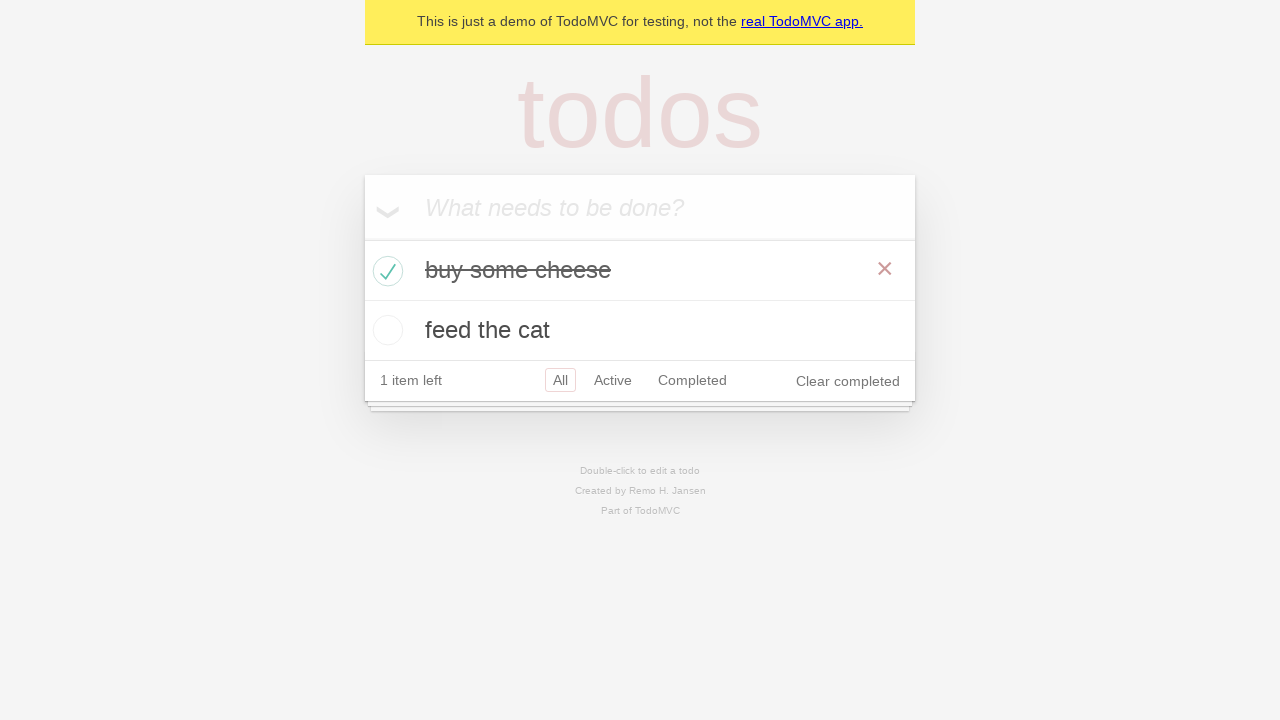

Reloaded the page
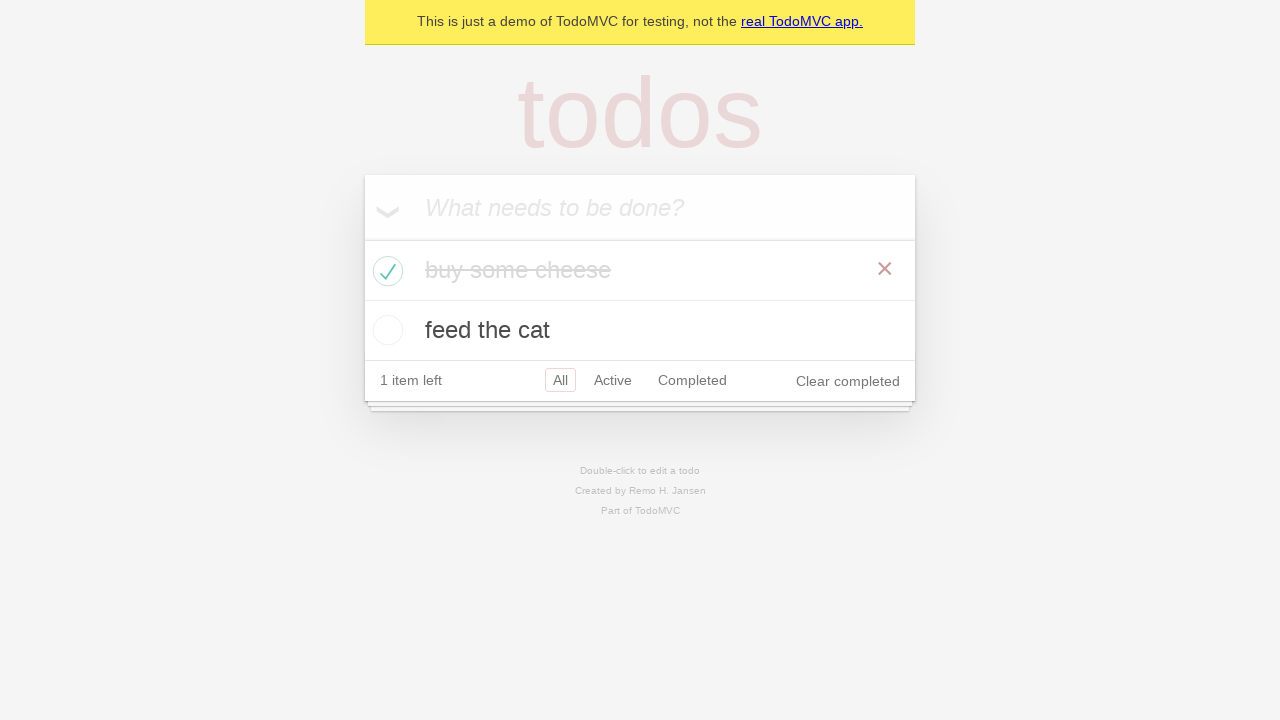

Waited for 2 todo items to reappear after page reload
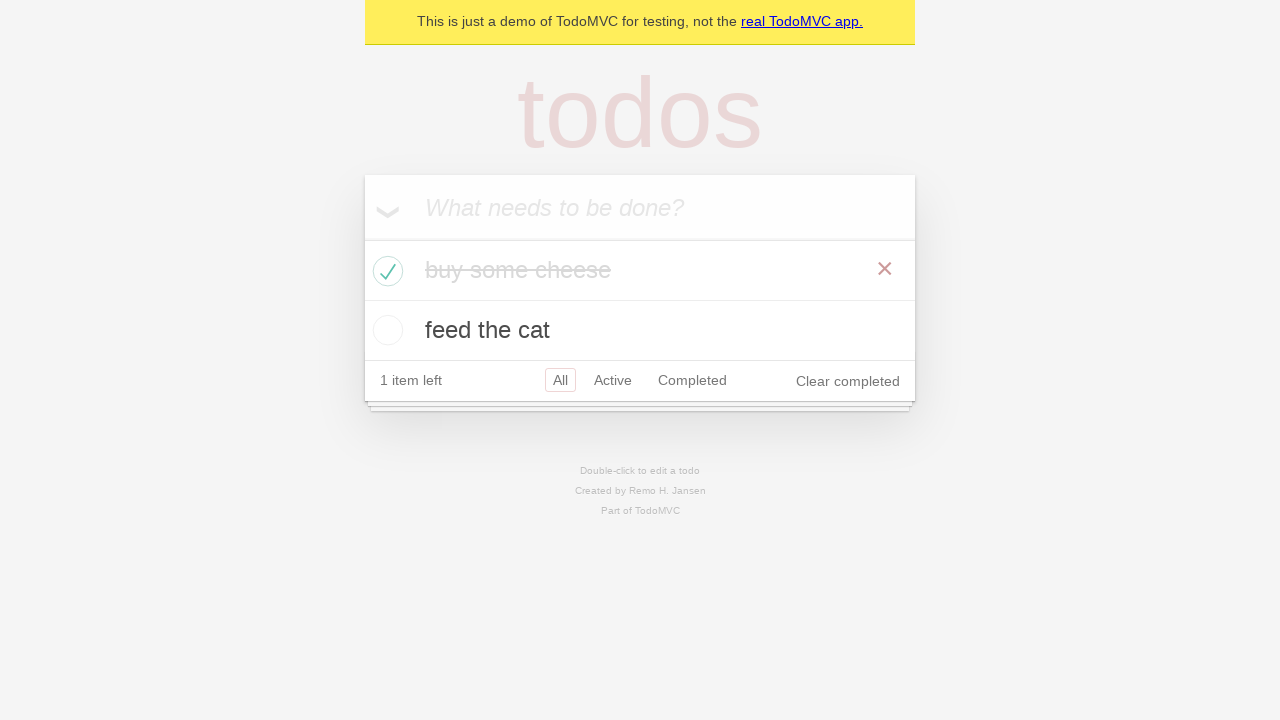

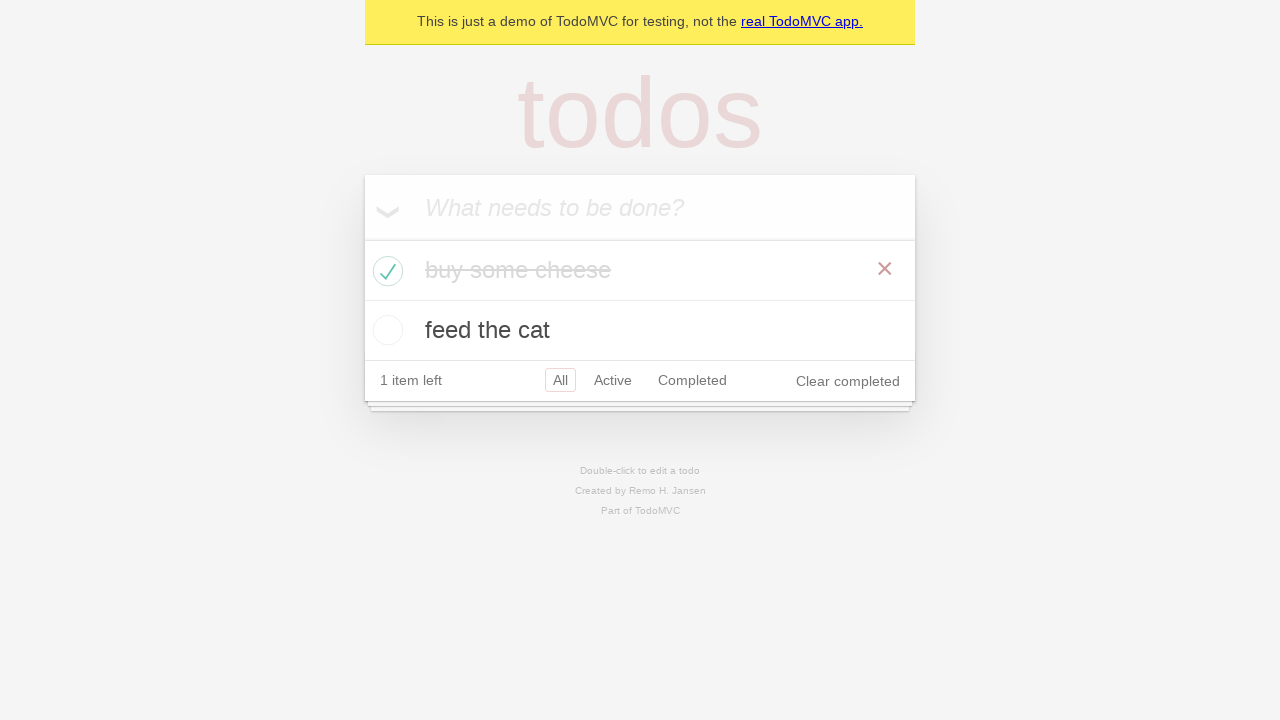